Tests window handling by opening a new tab, switching to it, verifying content, closing it, and switching back to the parent window.

Starting URL: https://practice-automation.com/window-operations/

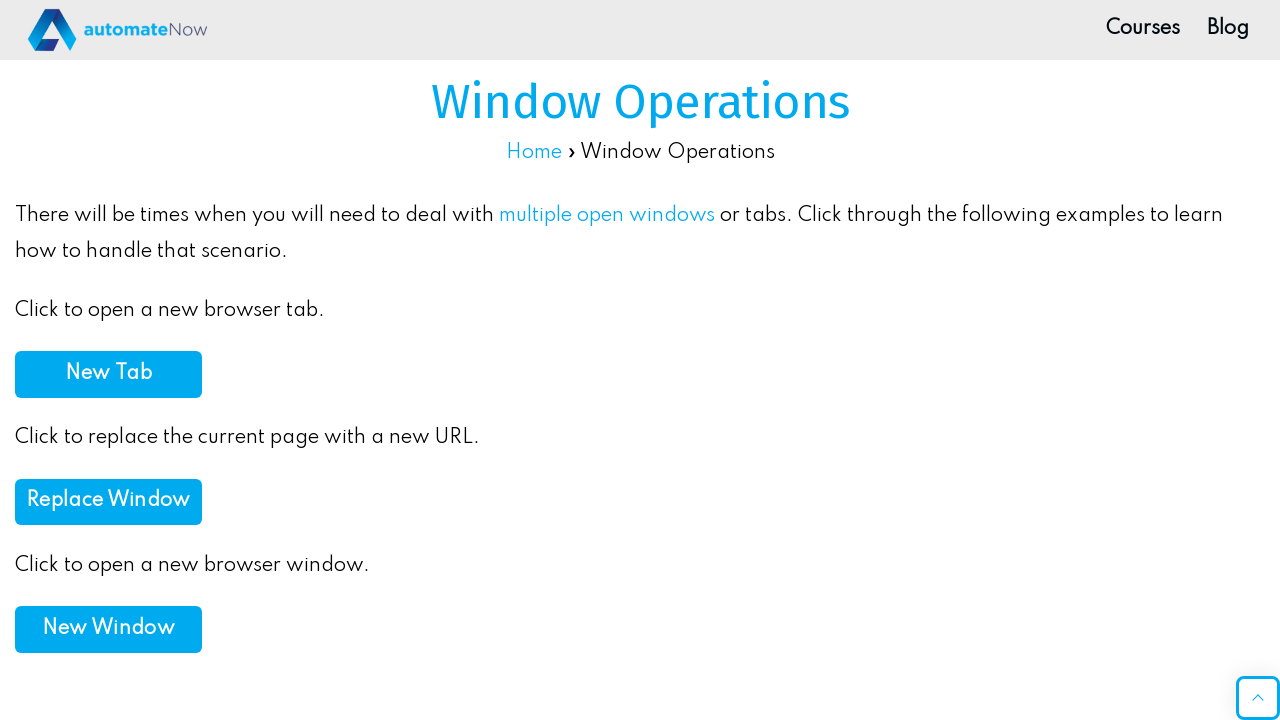

Clicked button to open new tab at (108, 374) on xpath=//button[contains(@onclick,'newTab()')]
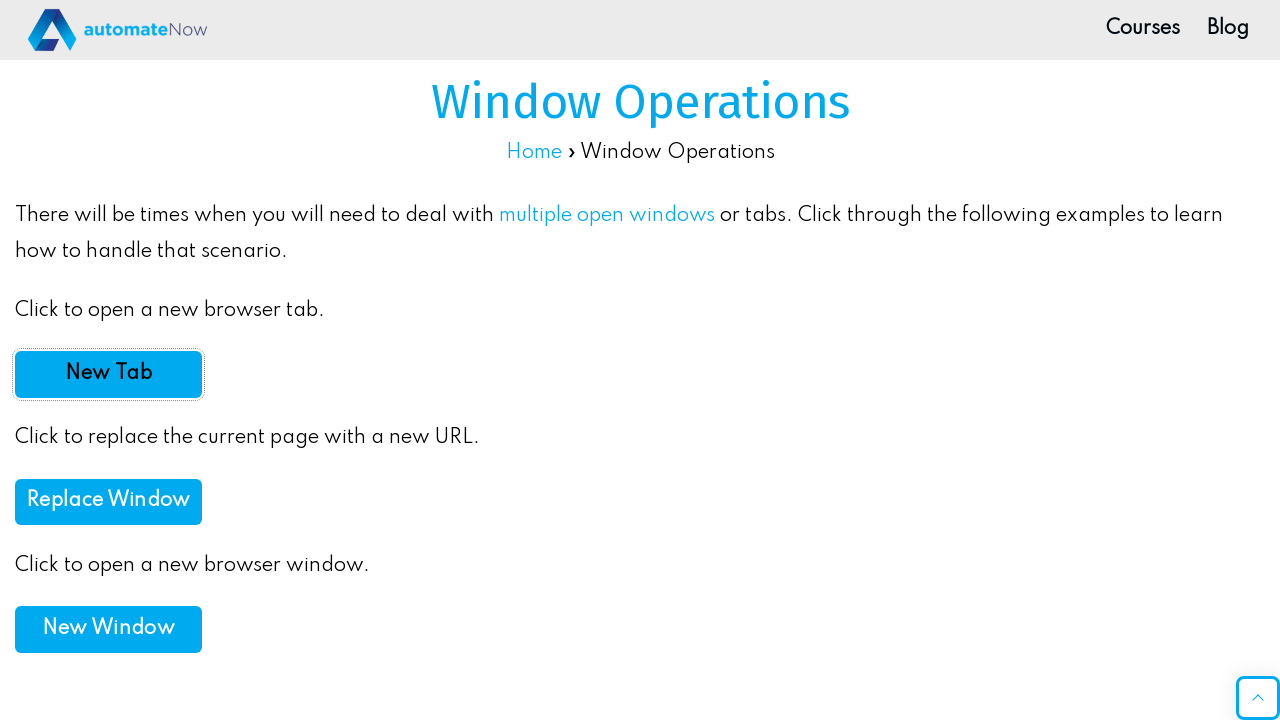

New tab opened and captured
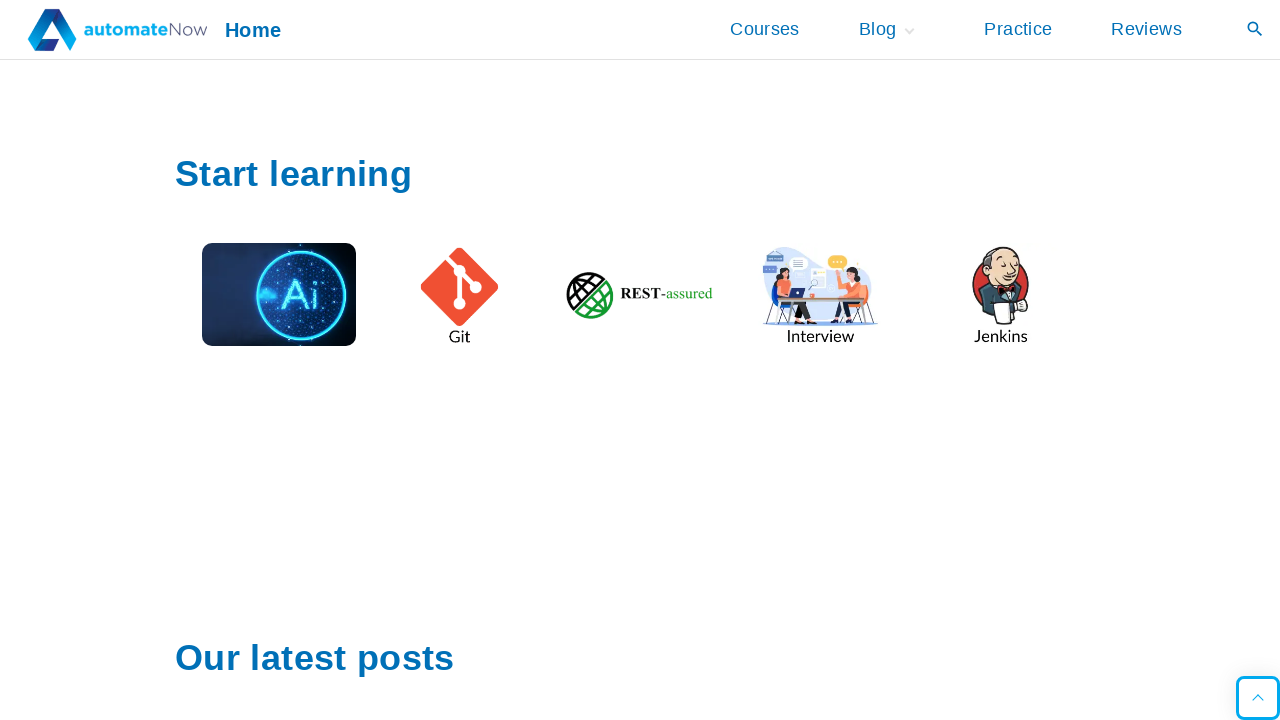

Waited for 'Start learning' element to load in new tab
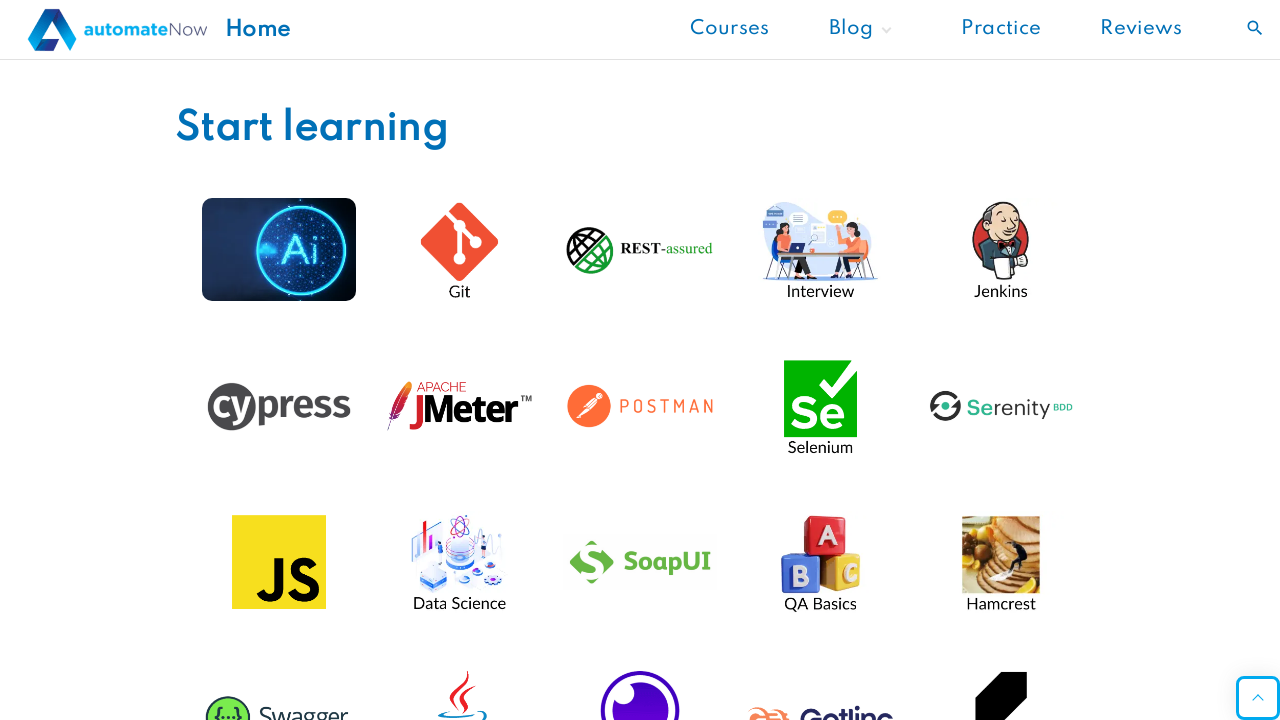

Located 'Start learning' text element
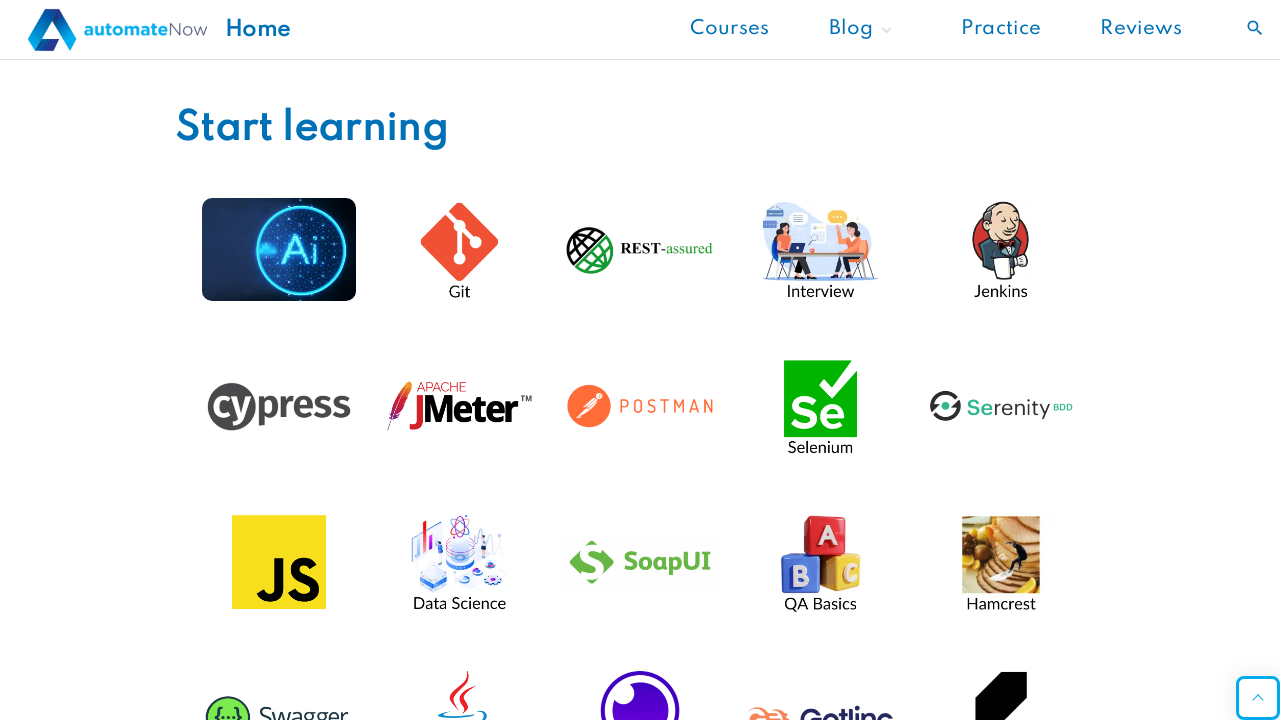

Verified 'Start learning' text content matches expected value
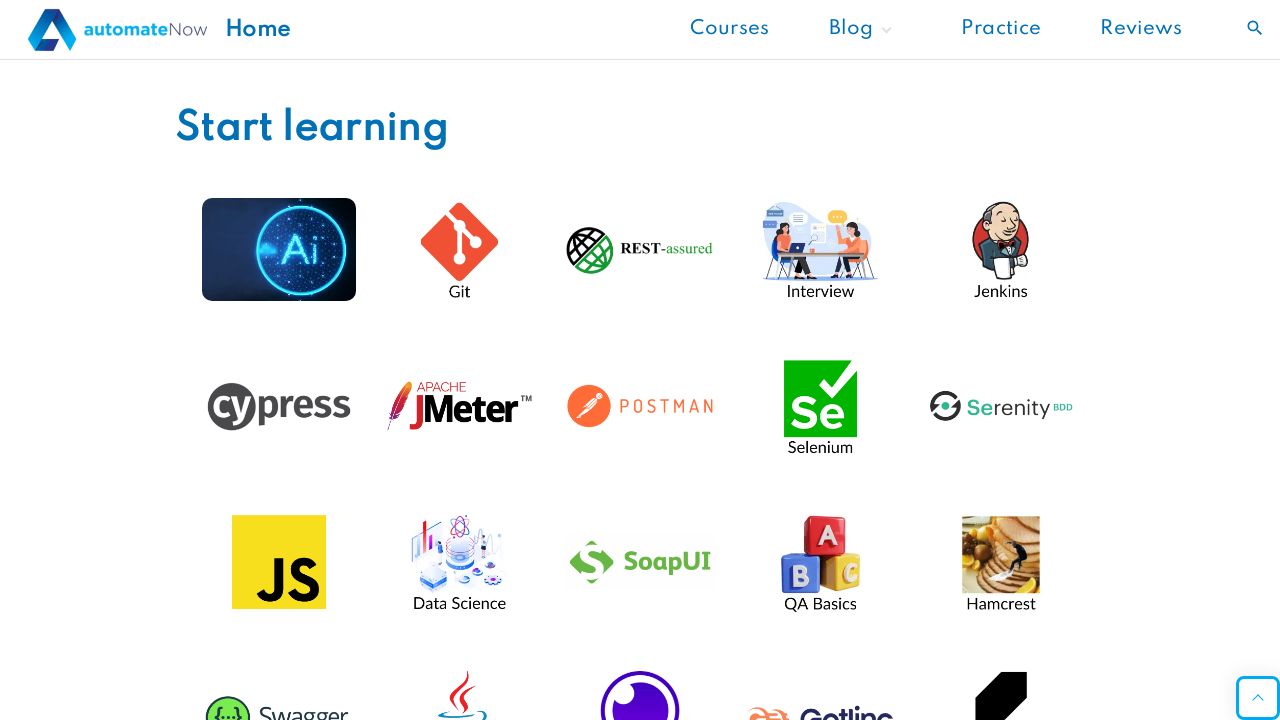

Closed the new tab
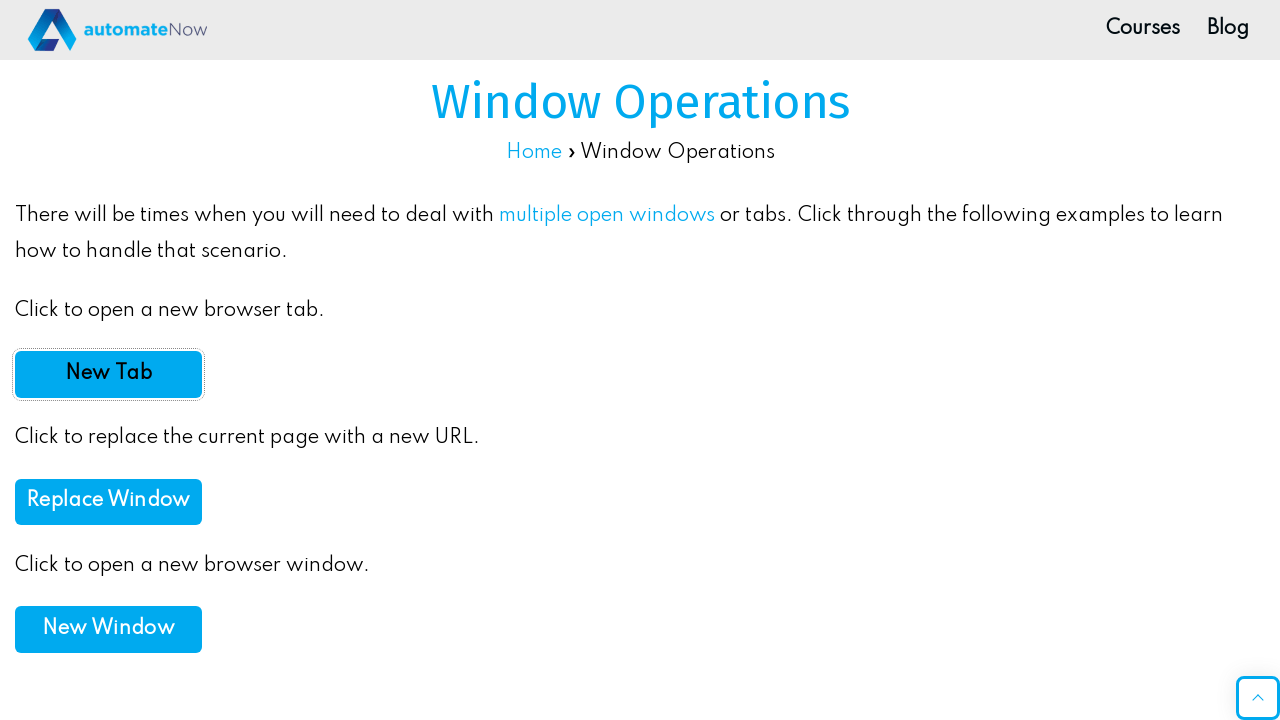

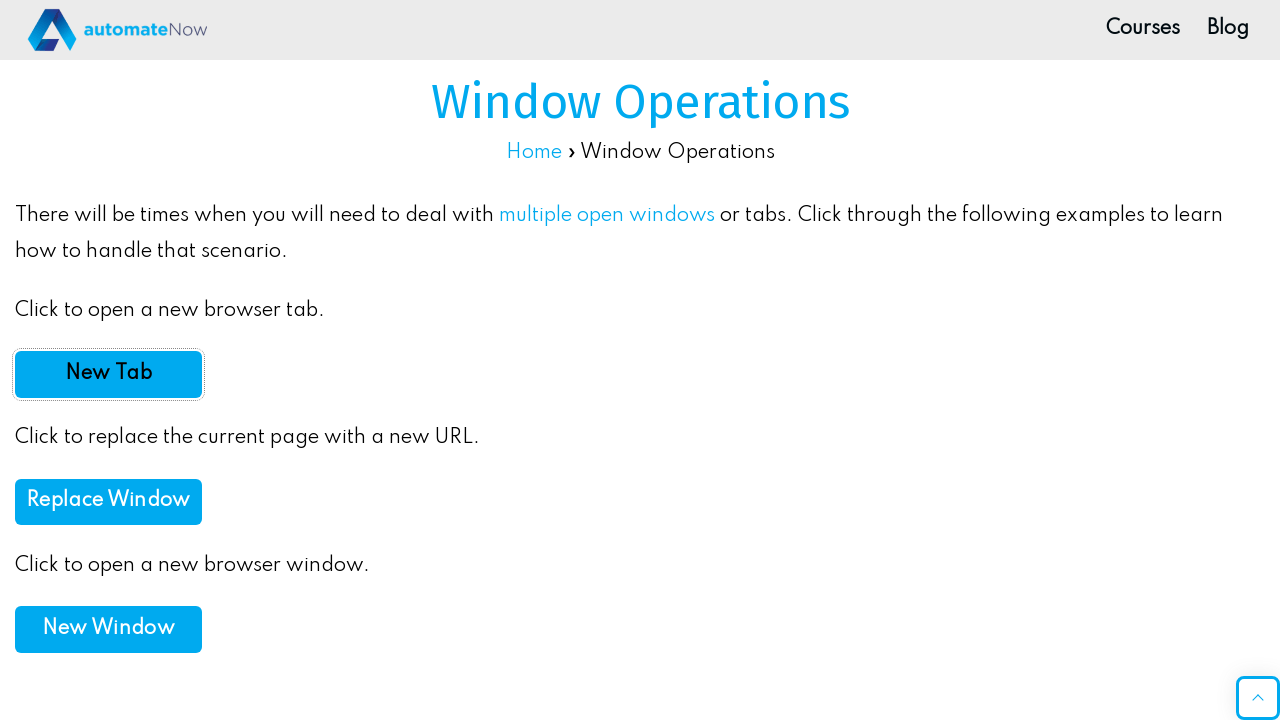